Tests alert dialog handling by clicking a button that triggers an alert with OK and Cancel options, then dismisses the alert and verifies the result text

Starting URL: https://demo.automationtesting.in/Alerts.html

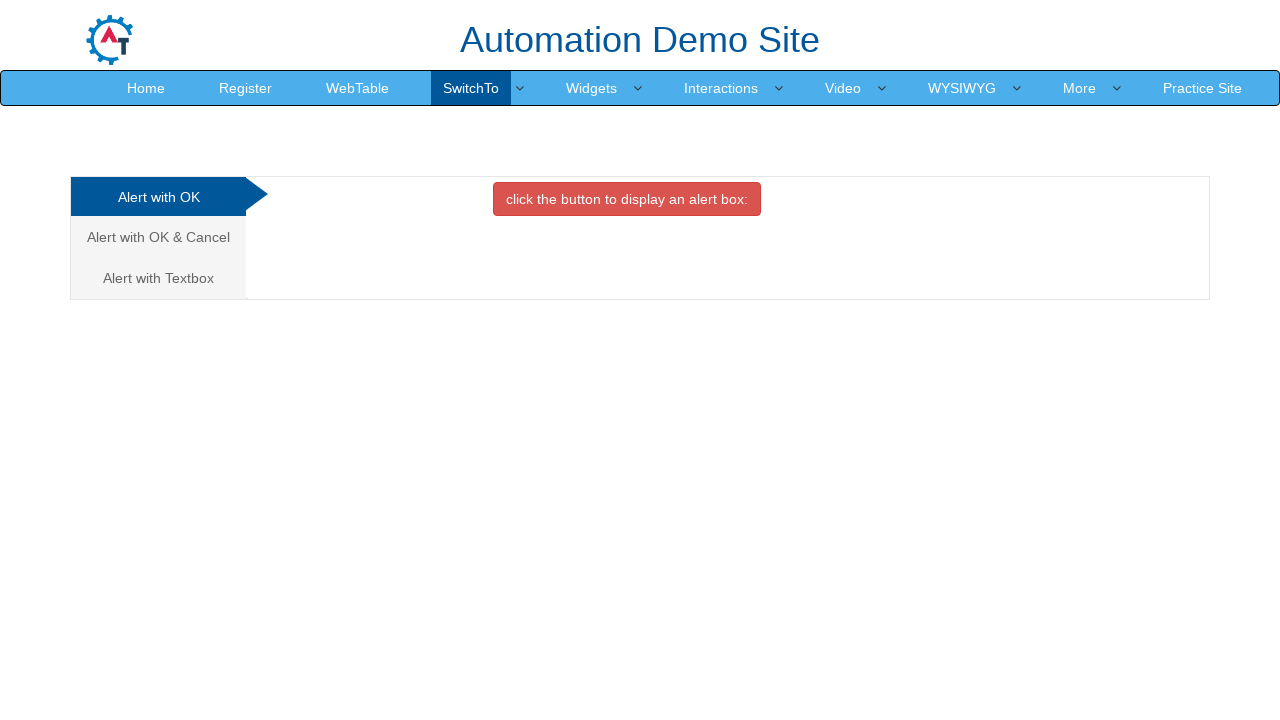

Clicked on the 'Alert with OK & Cancel' tab at (158, 237) on xpath=//a[text()='Alert with OK & Cancel ']
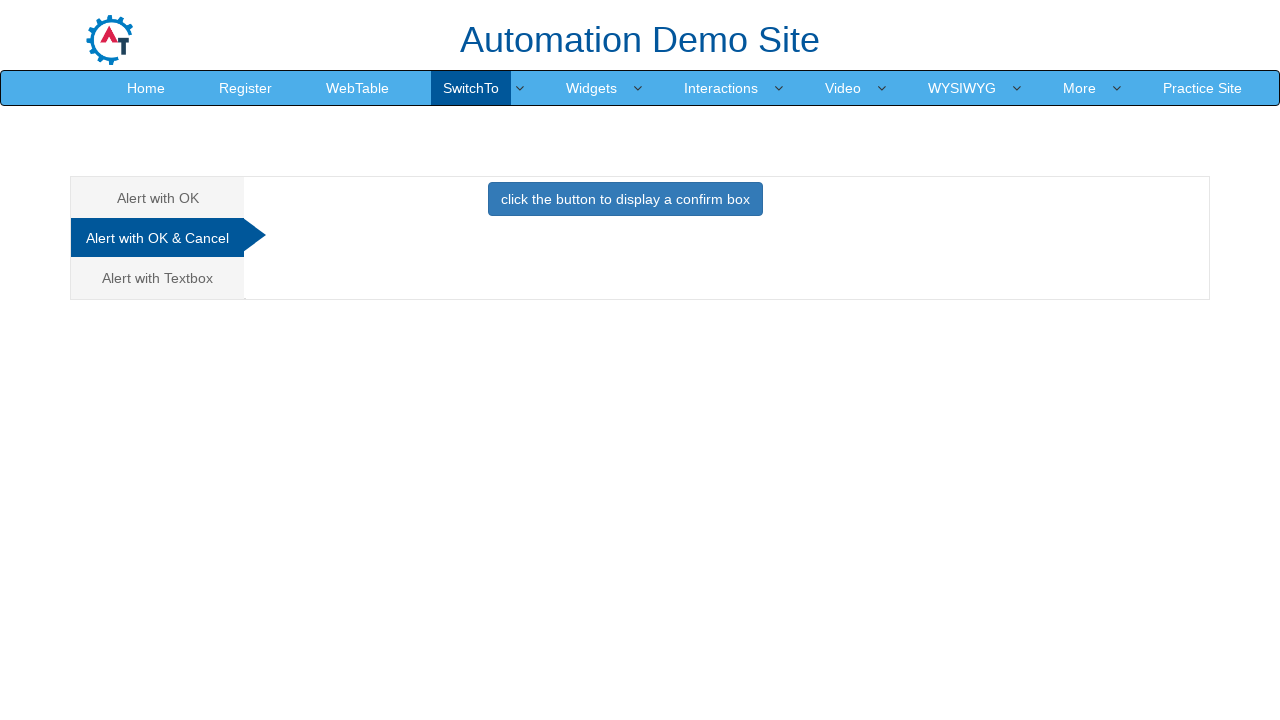

Clicked the button that triggers the alert dialog at (625, 199) on xpath=//div[@id='CancelTab']/button
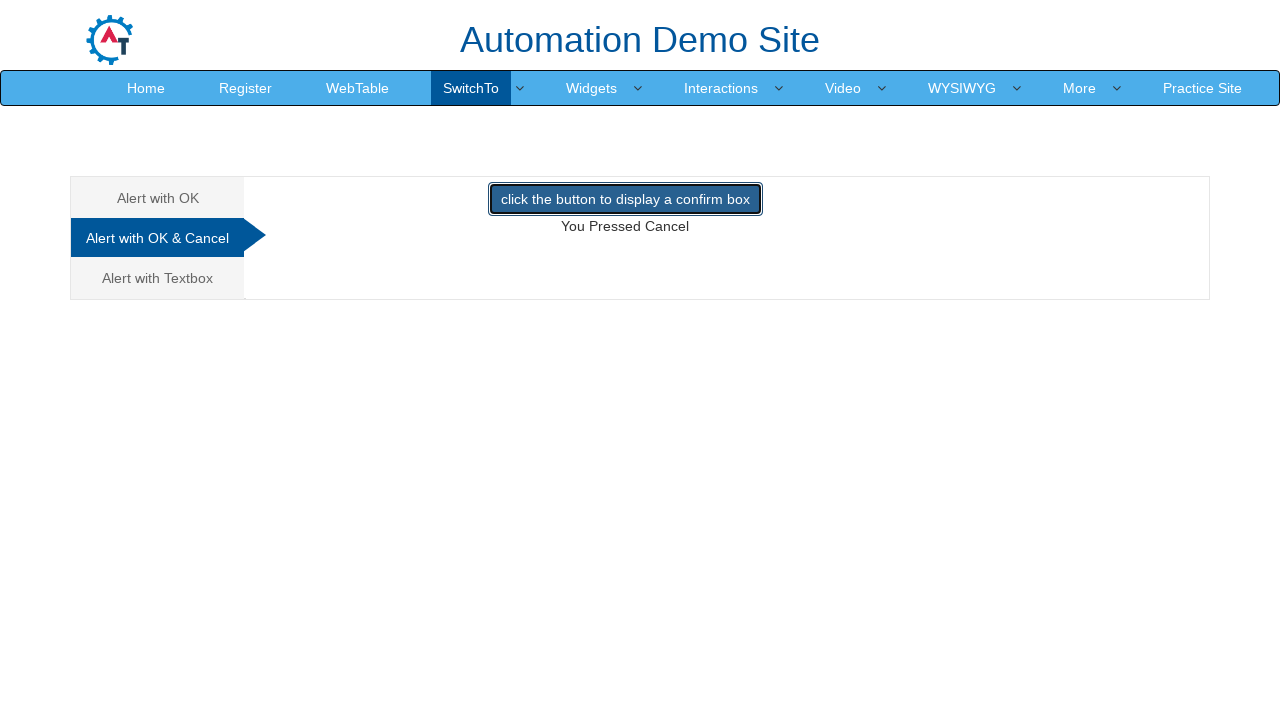

Dismissed the alert dialog by clicking Cancel
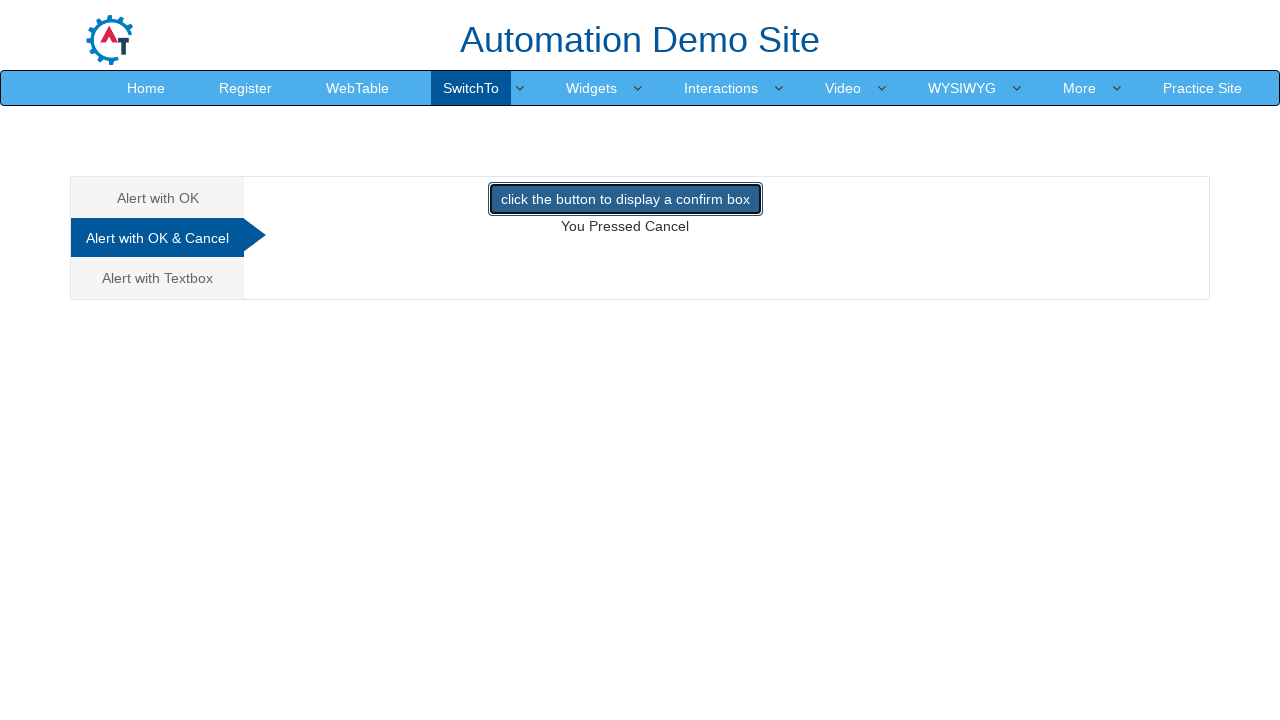

Retrieved result text from the page
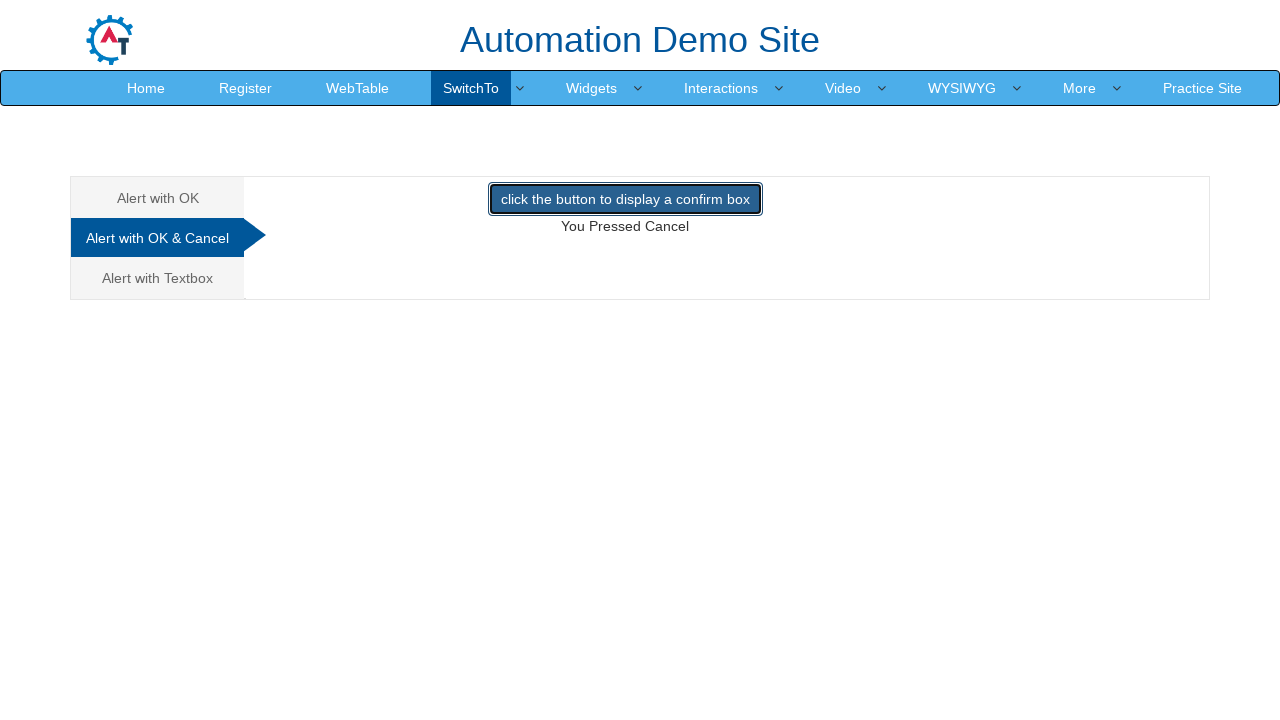

Verified that Cancel button was pressed - test passed
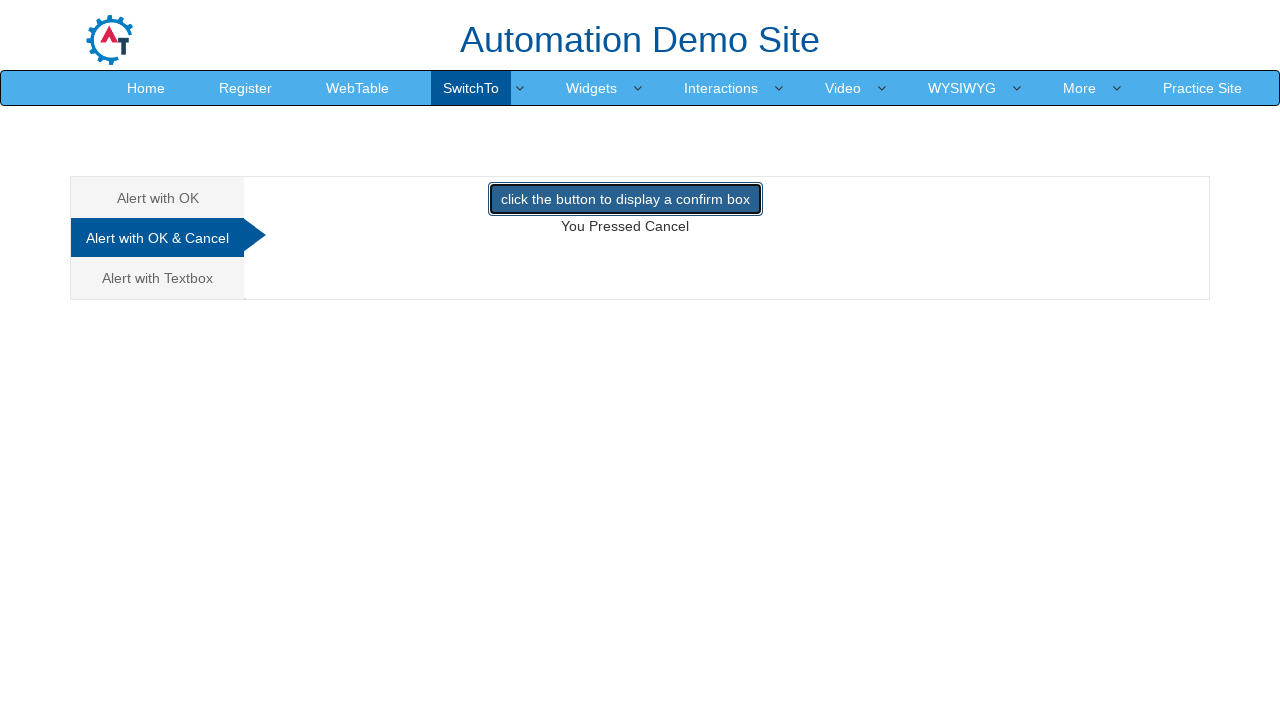

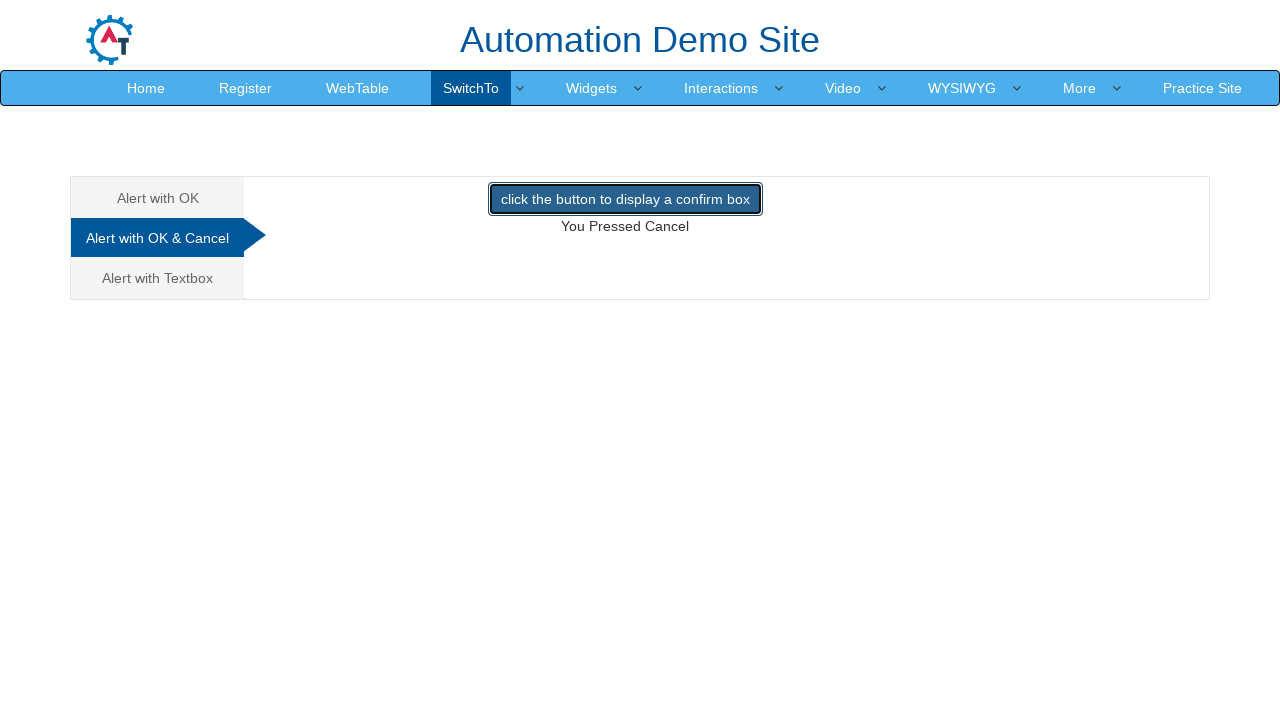